Navigates to a job search website and waits for the page to load. This is a basic page load verification test.

Starting URL: https://in.best-jobs-online.com/

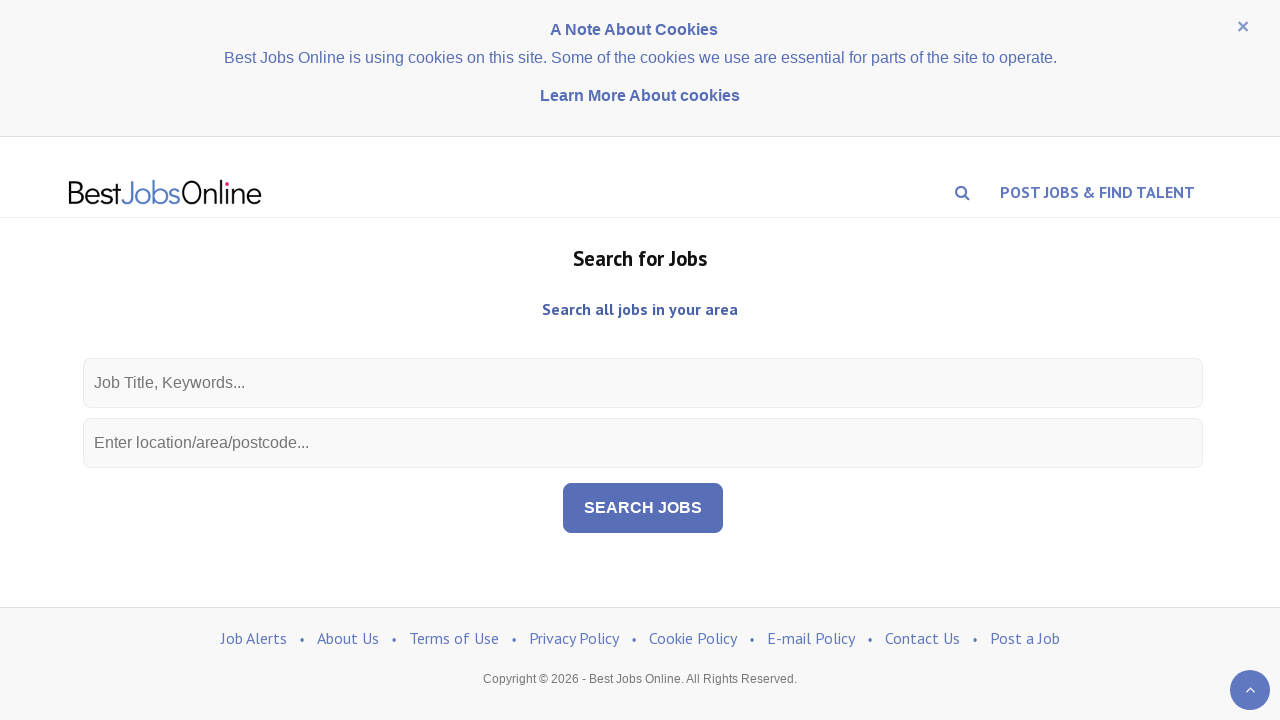

Page DOM content loaded
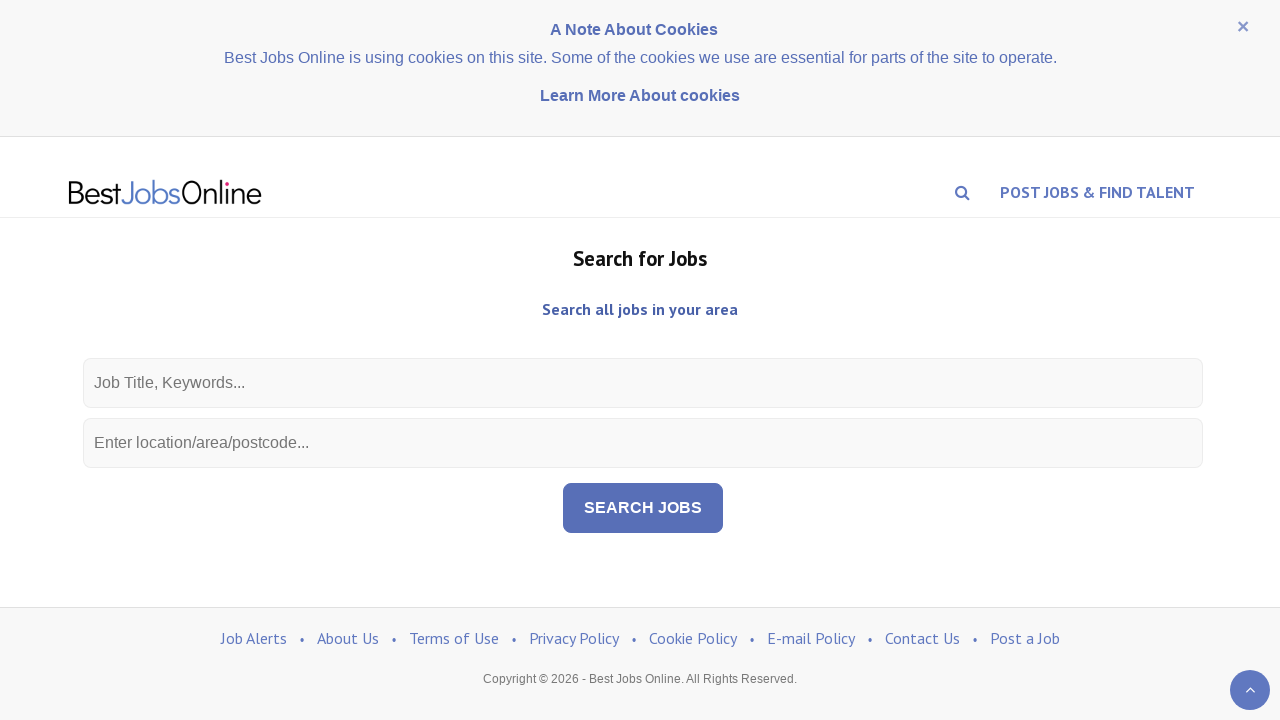

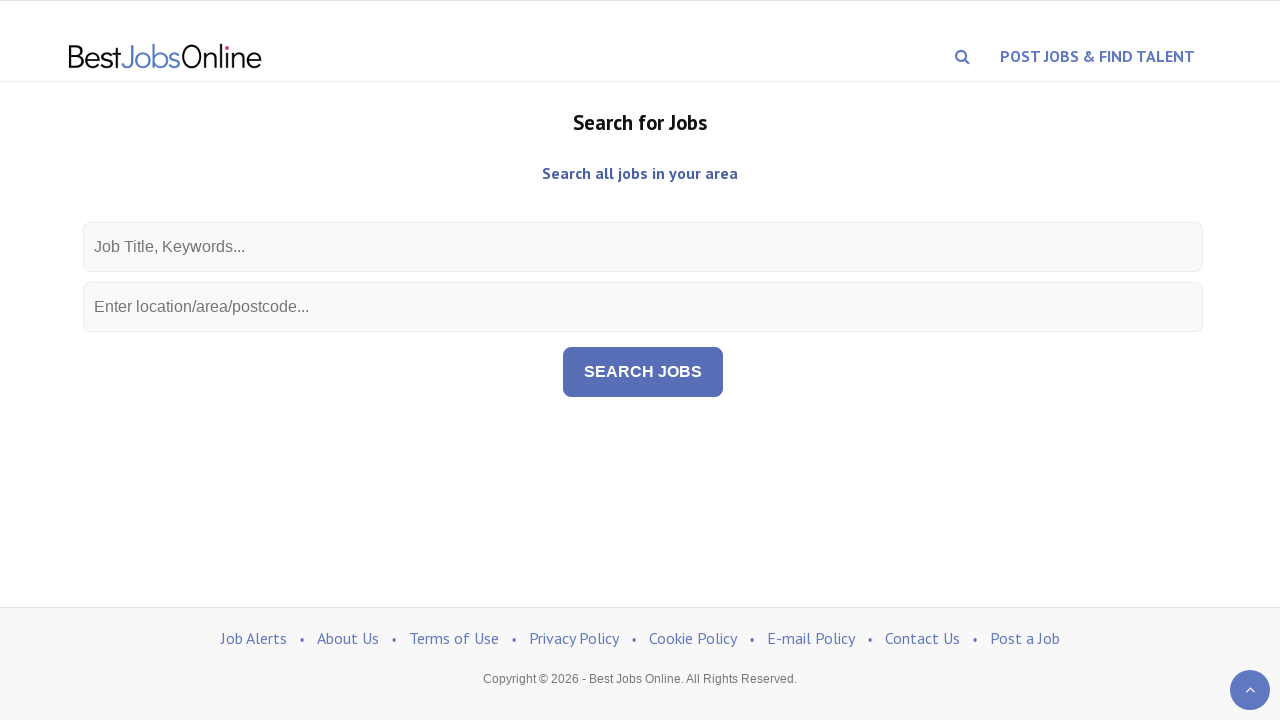